Tests dynamic loading functionality by clicking a start button and waiting for dynamically loaded content to appear on the page.

Starting URL: https://the-internet.herokuapp.com/dynamic_loading/1

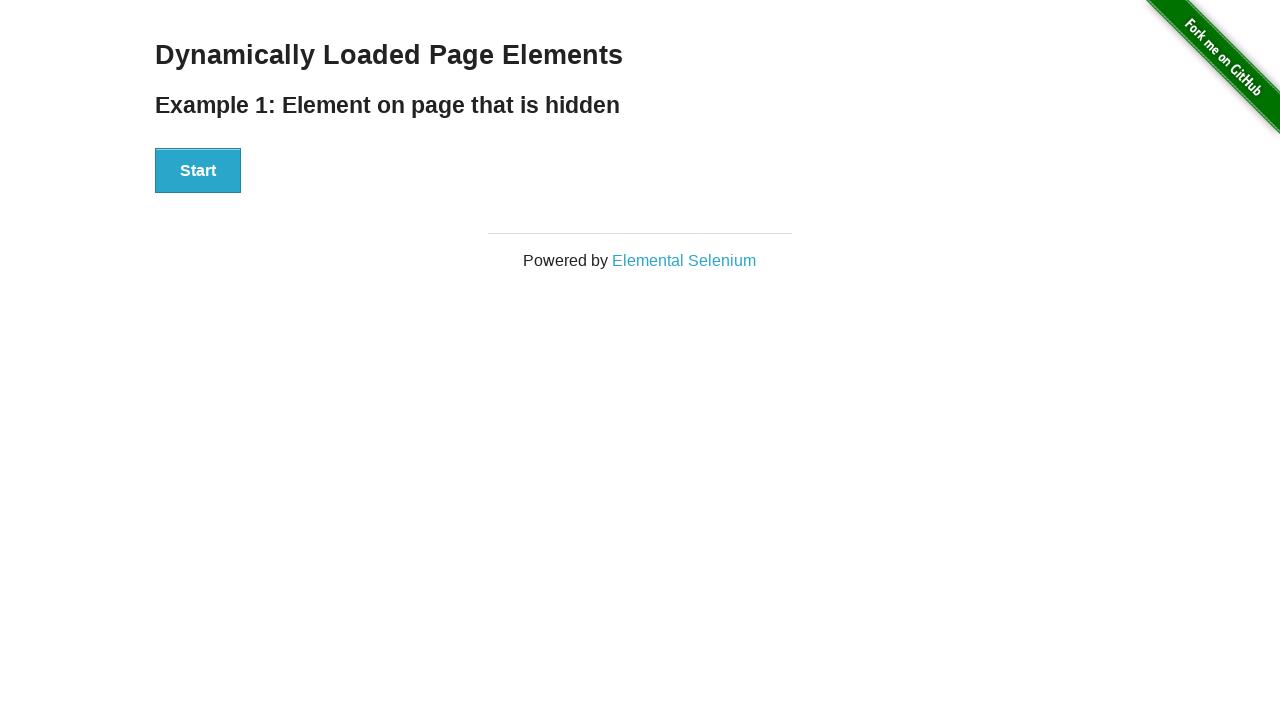

Clicked Start button to trigger dynamic loading at (198, 171) on #start button
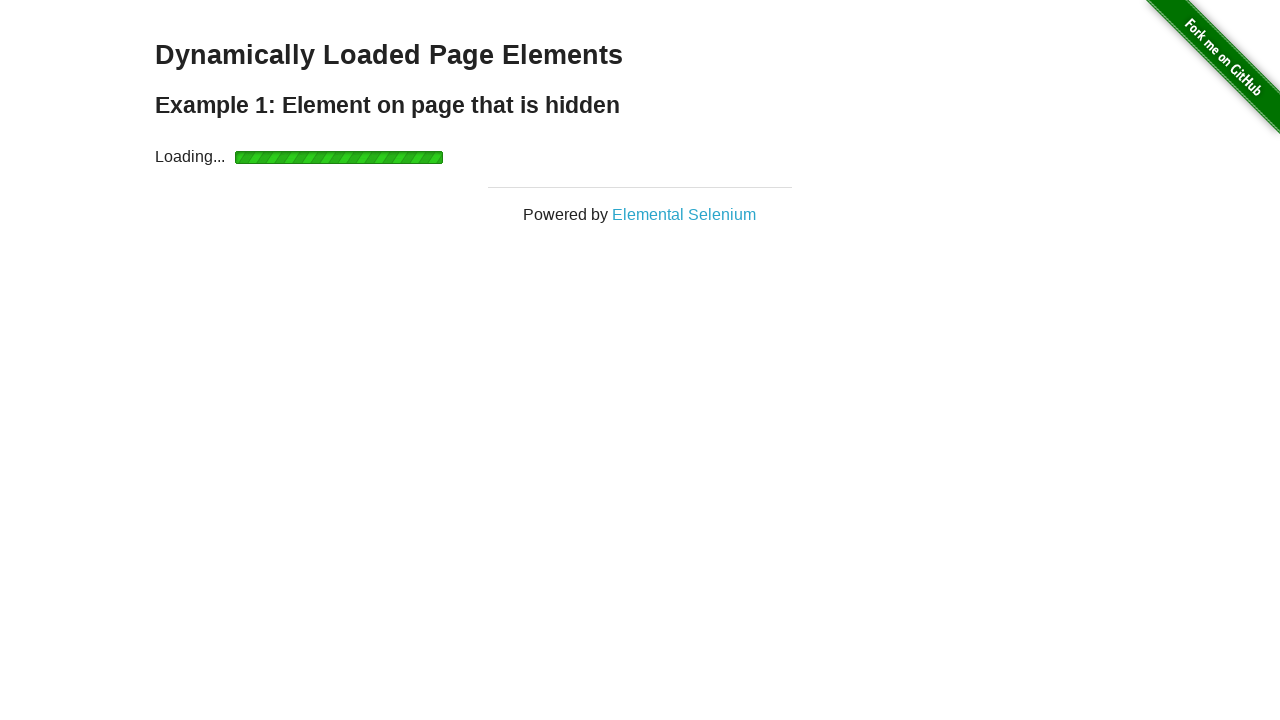

Dynamically loaded content appeared on the page
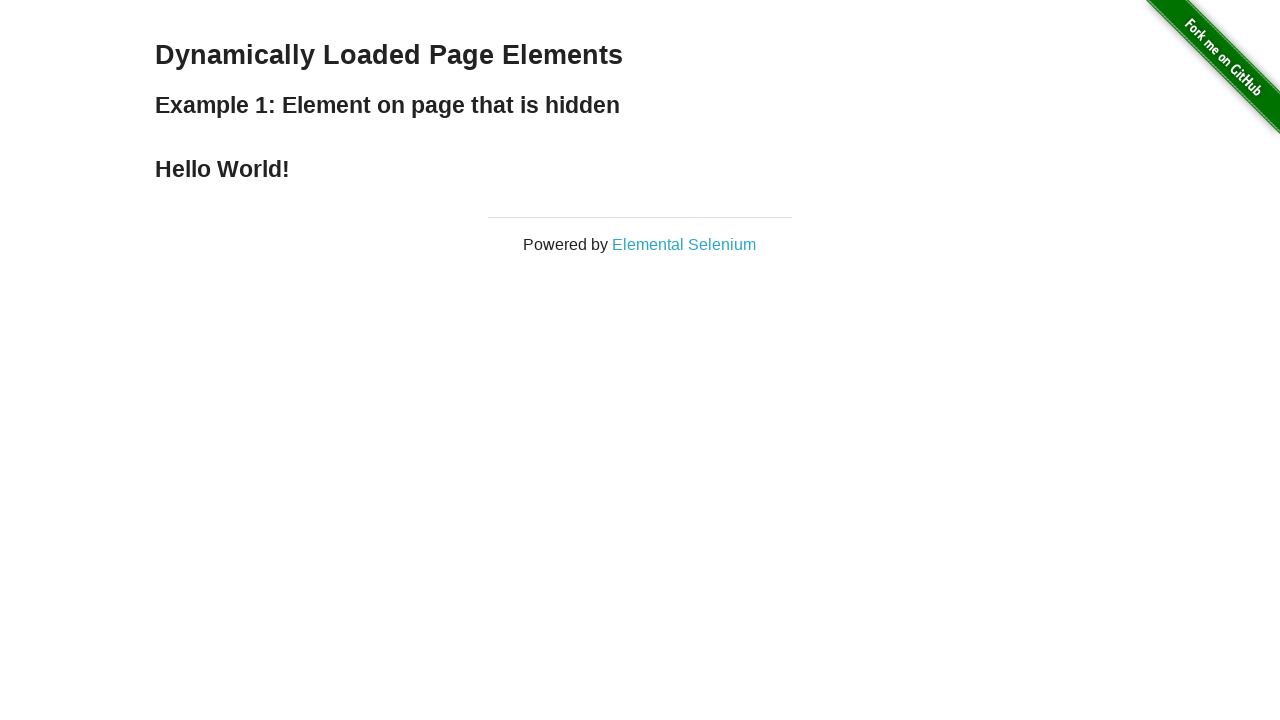

Verified the loaded text element is present
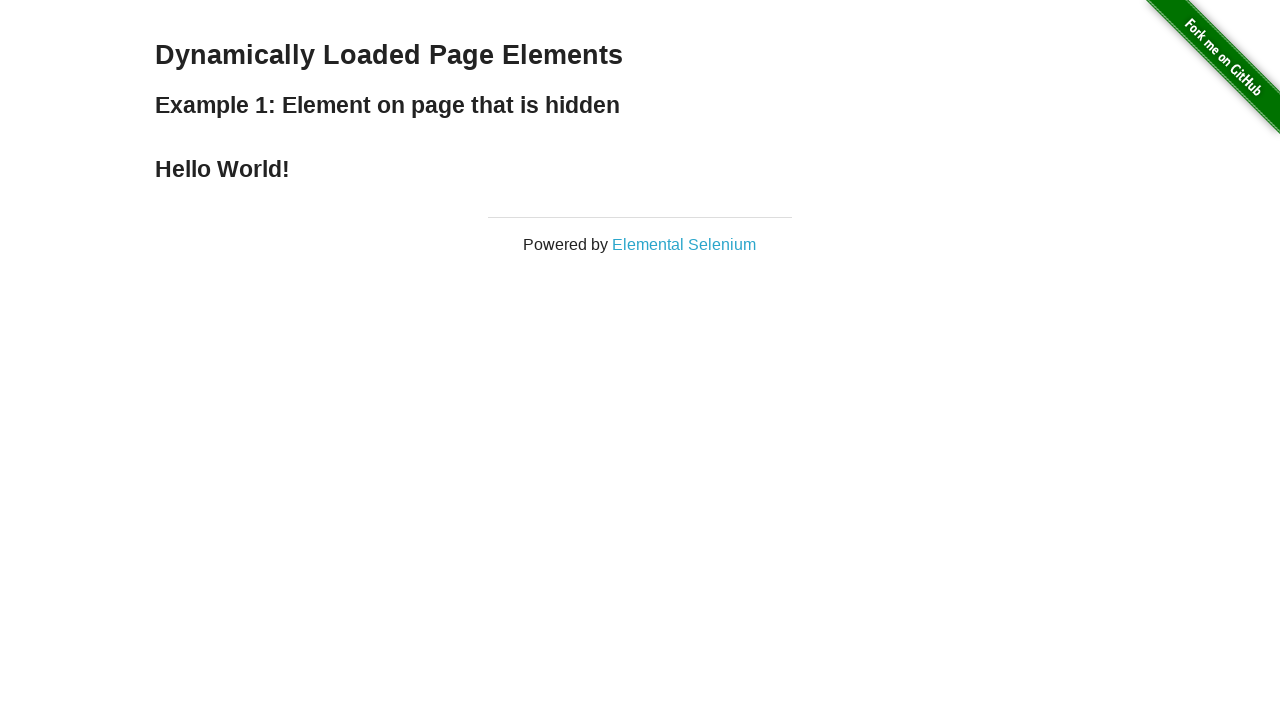

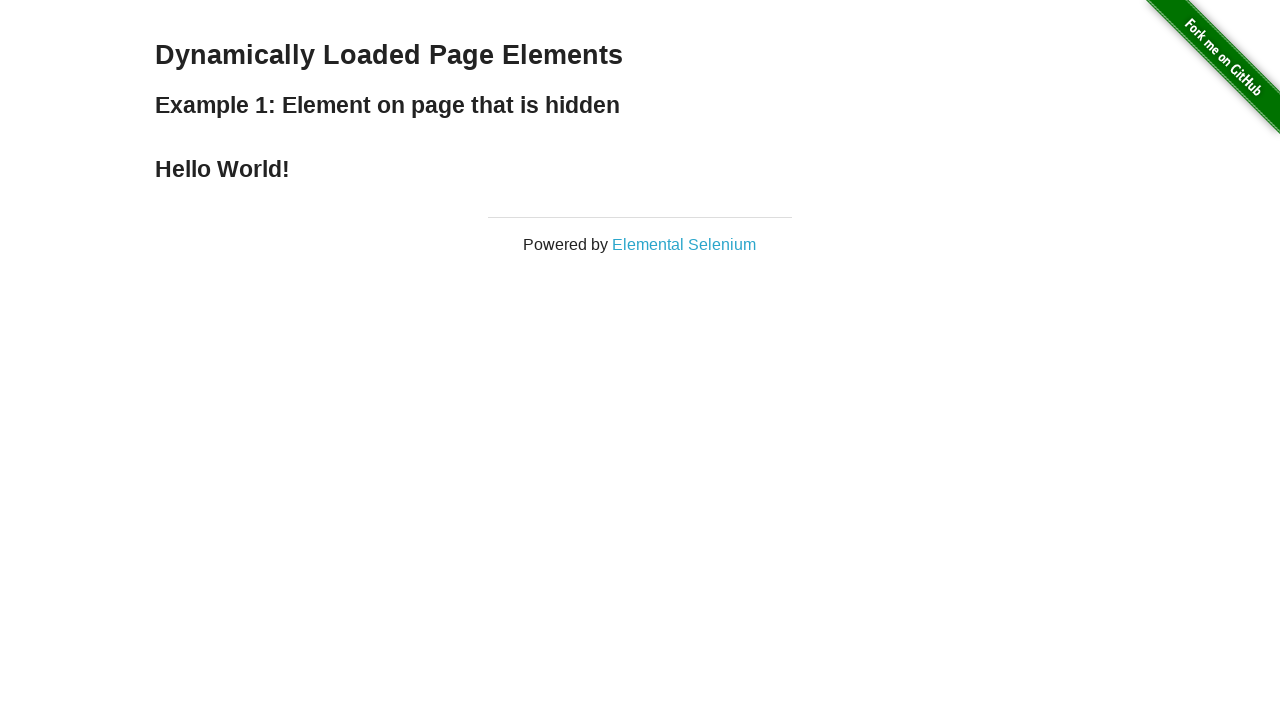